Tests the Playwright documentation site by clicking the "Get started" link and verifying the Installation heading appears

Starting URL: https://playwright.dev/

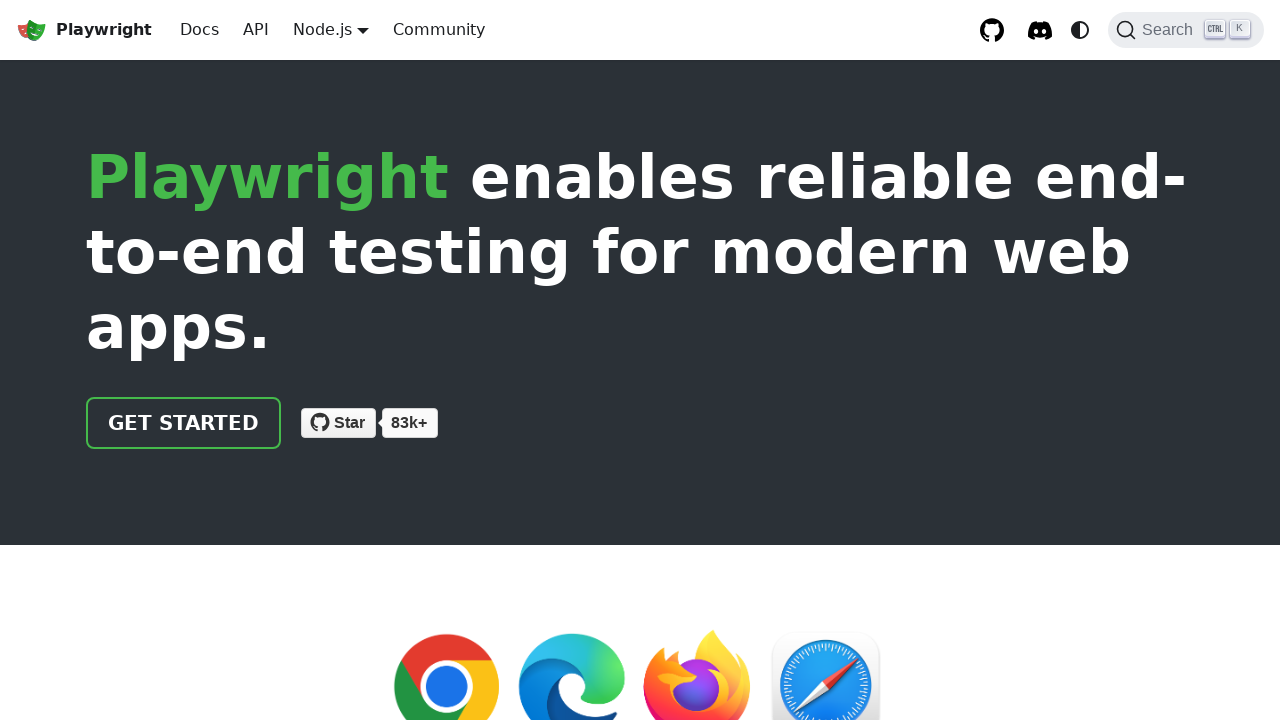

Clicked the 'Get started' link on Playwright documentation homepage at (184, 423) on internal:role=link[name="Get started"i]
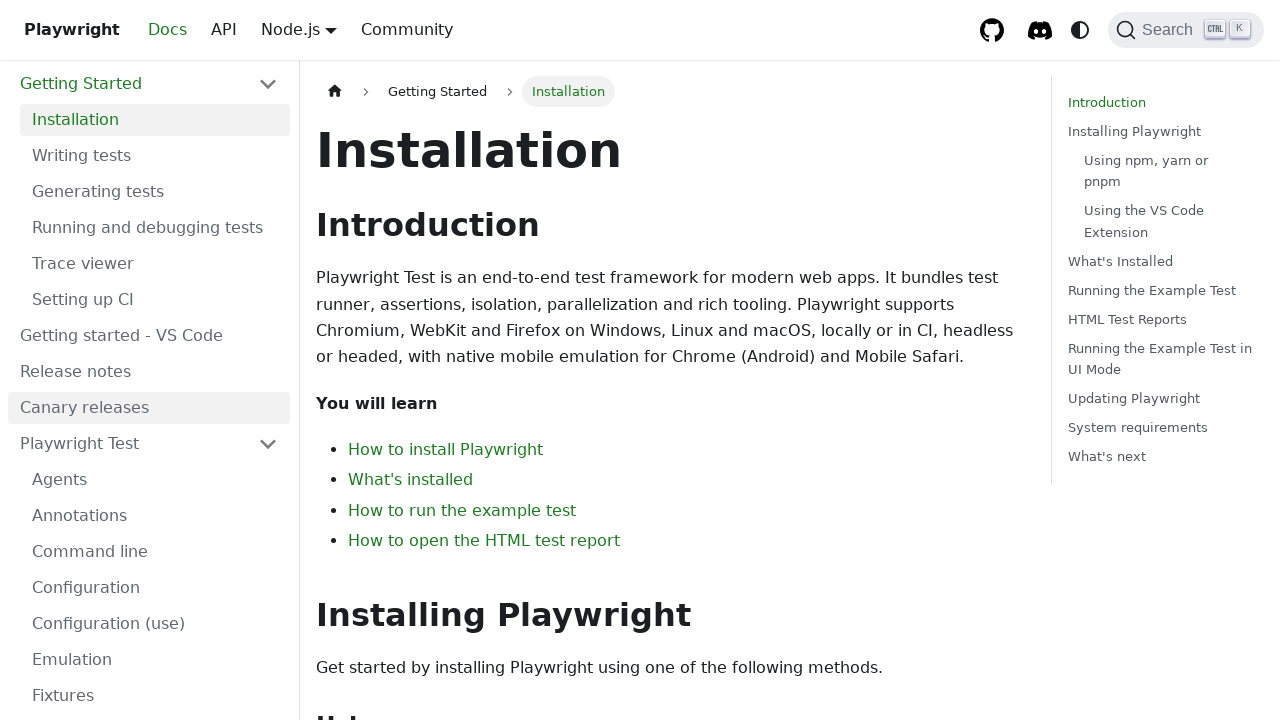

Installation heading appeared on the page
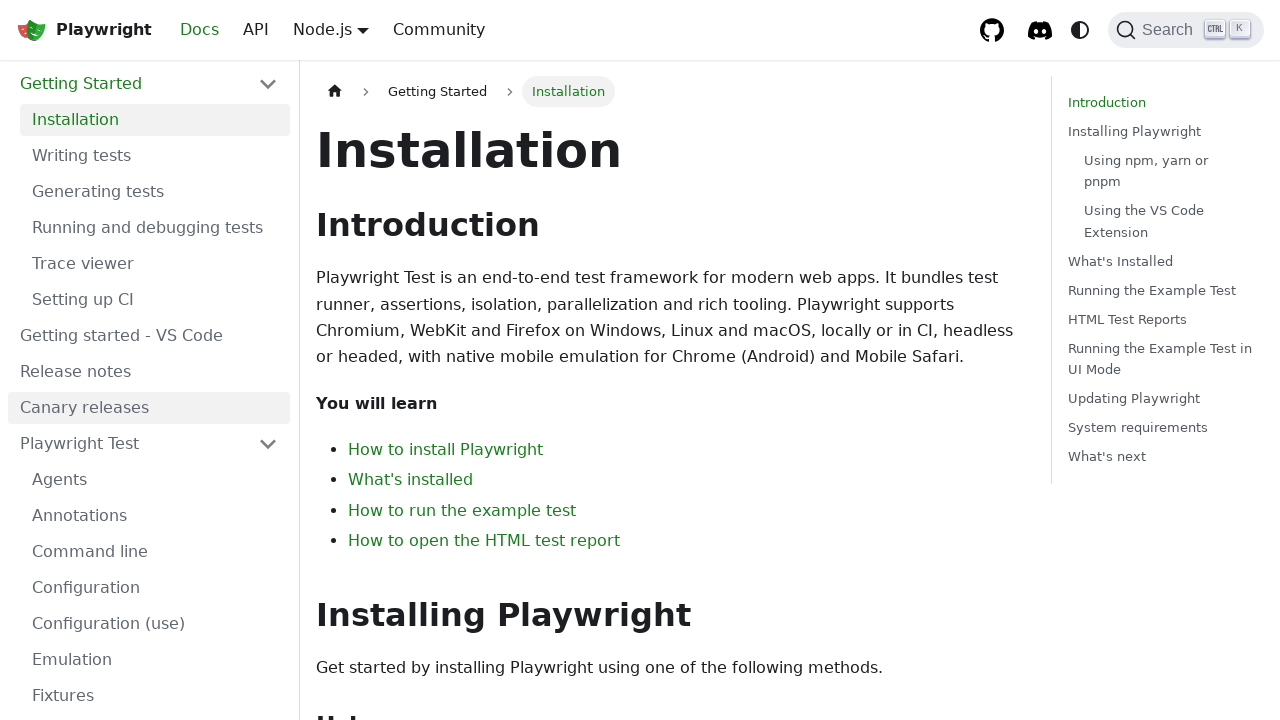

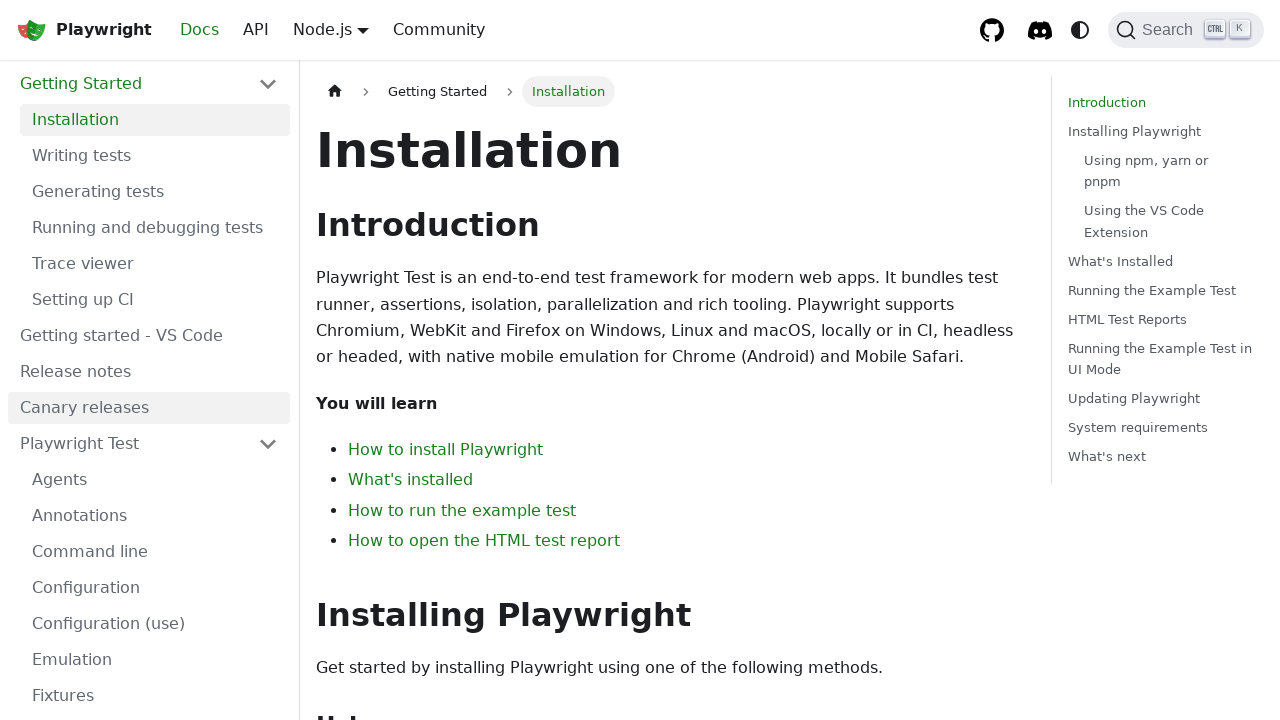